Tests a text box form by filling in full name, email, current address, and permanent address fields, then submitting the form

Starting URL: https://demoqa.com/text-box

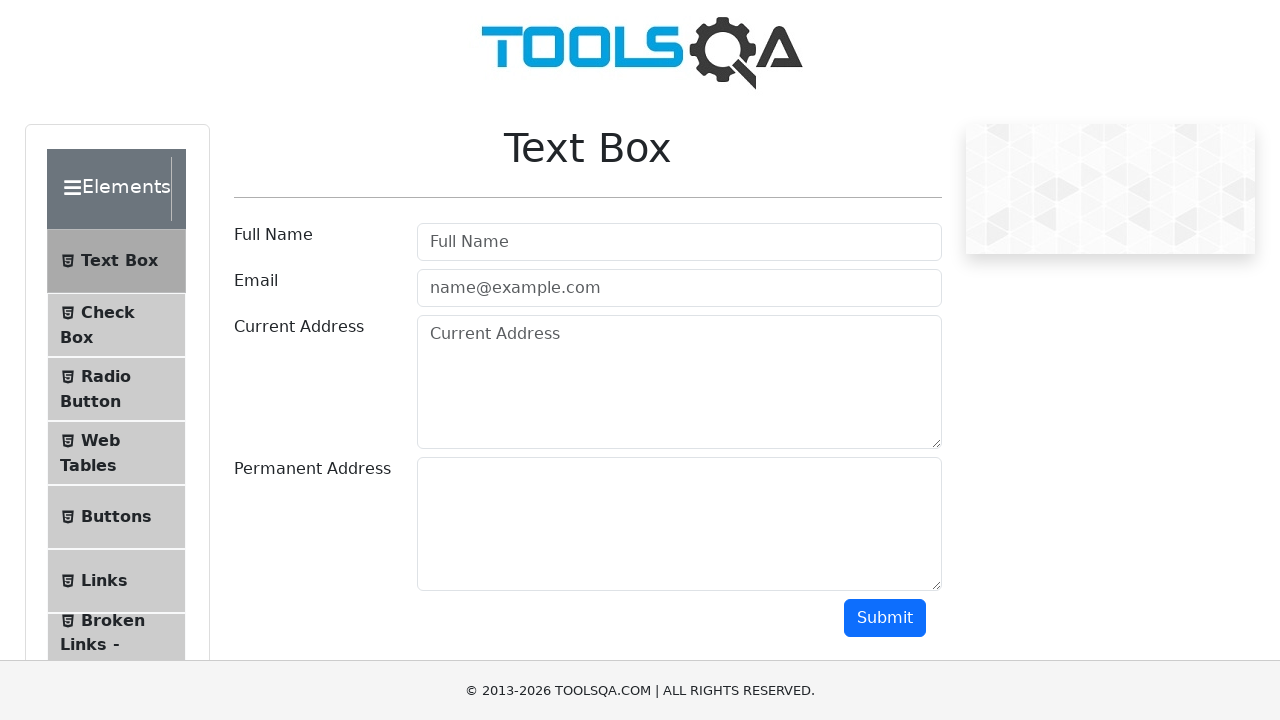

Clicked on Full Name field at (679, 242) on #userName
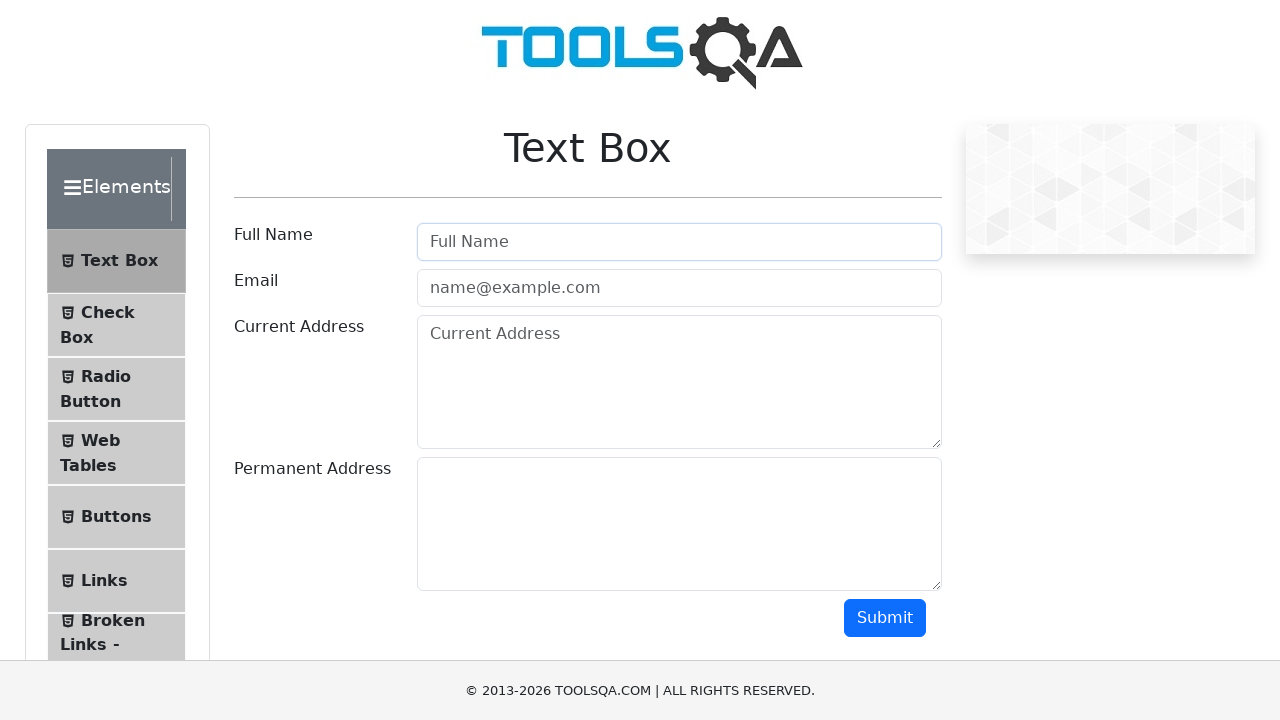

Filled Full Name field with 'Jennifer Thompson' on #userName
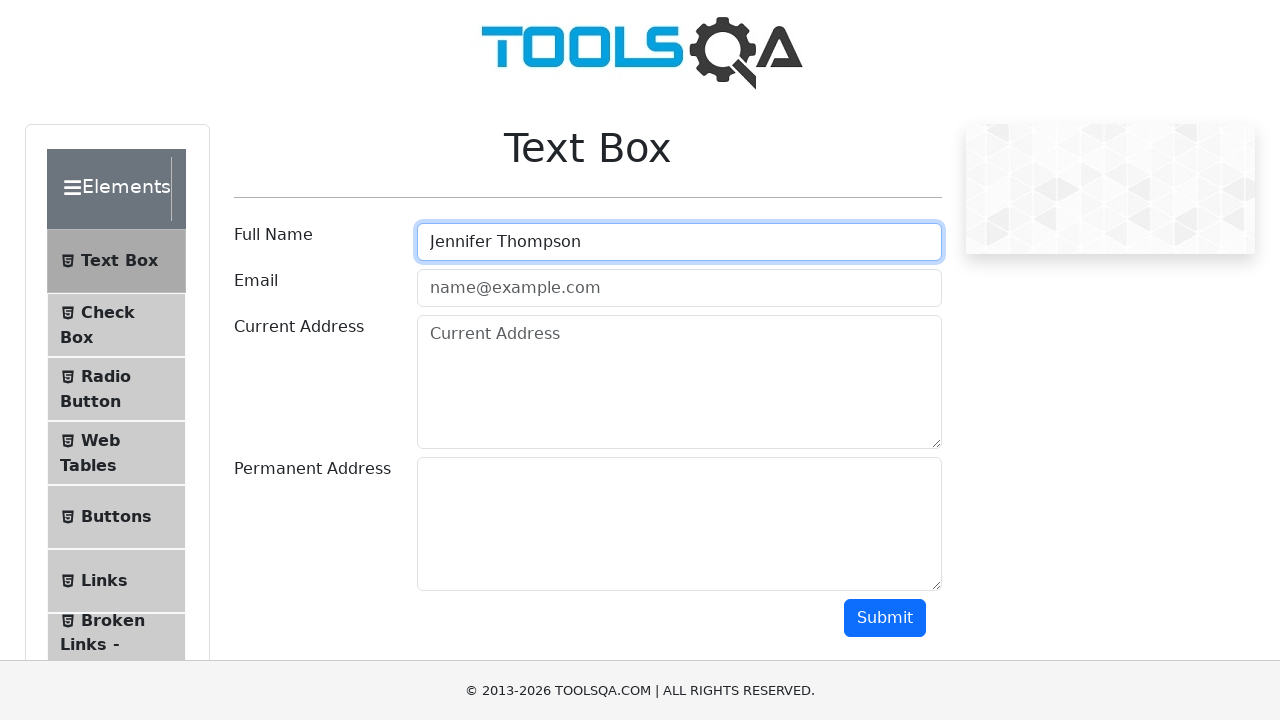

Clicked on Email field at (679, 288) on #userEmail
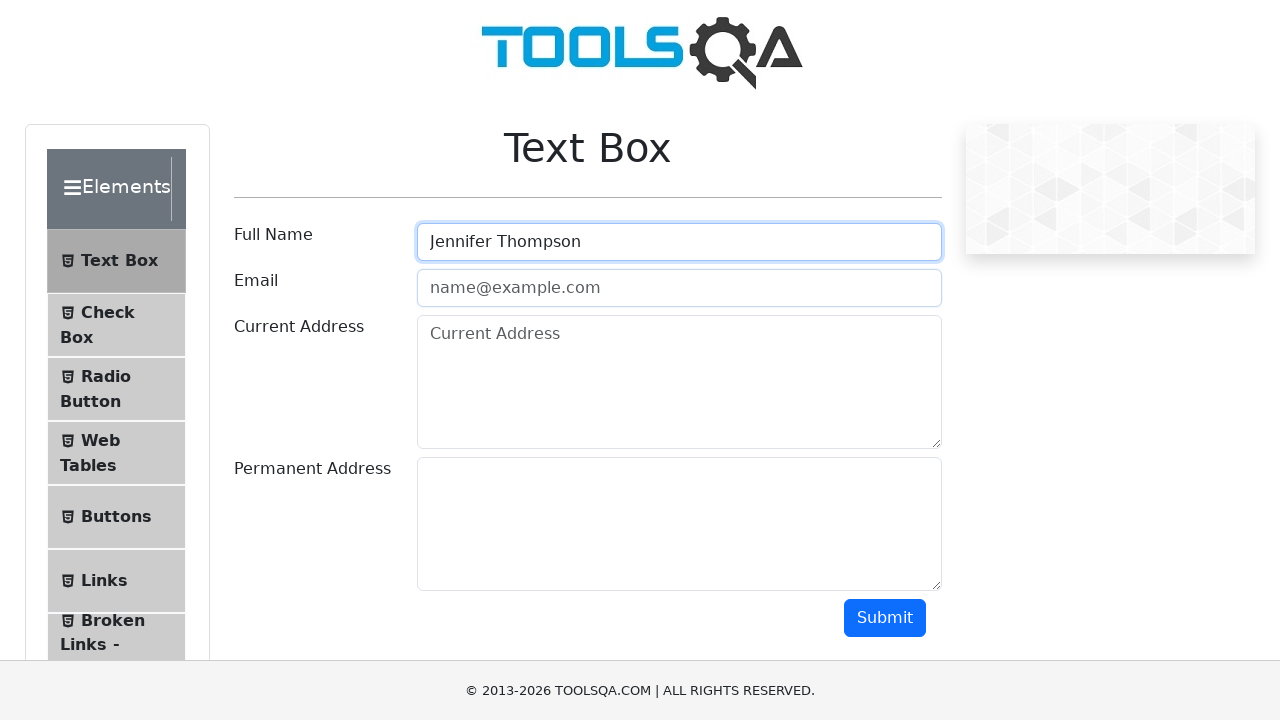

Filled Email field with 'jennifer.thompson@example.com' on #userEmail
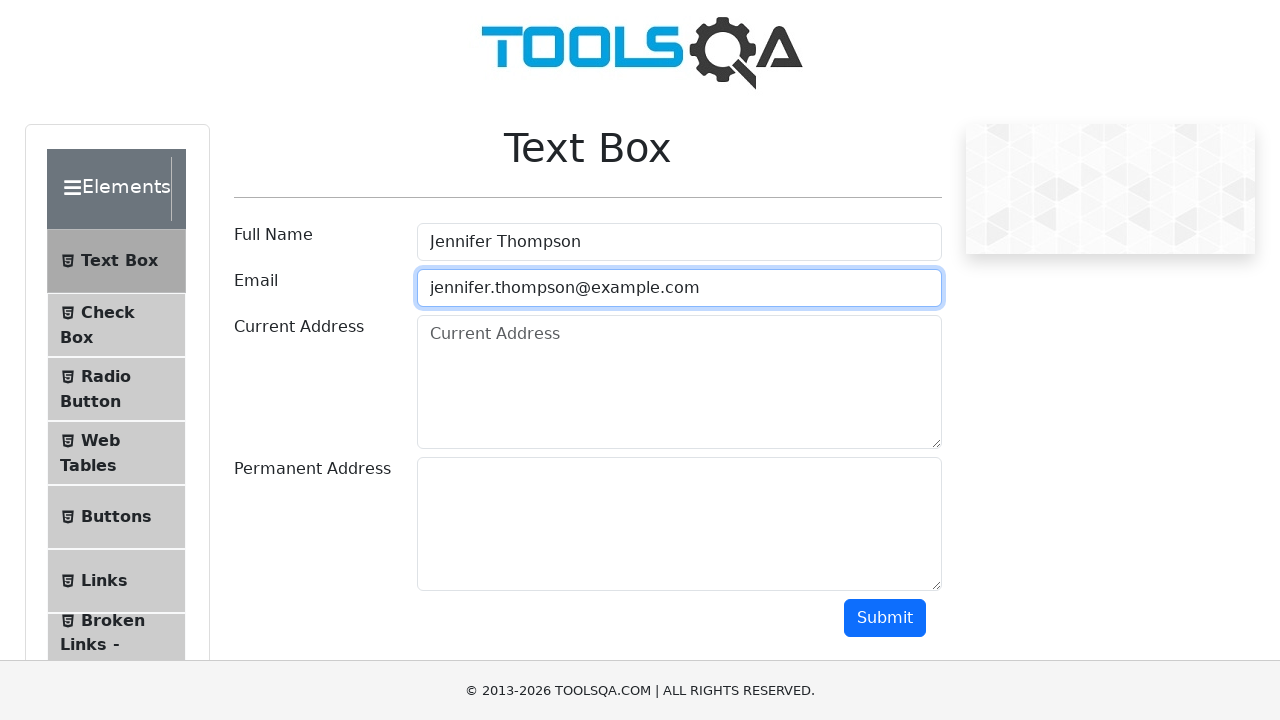

Clicked on Current Address field at (679, 382) on #currentAddress
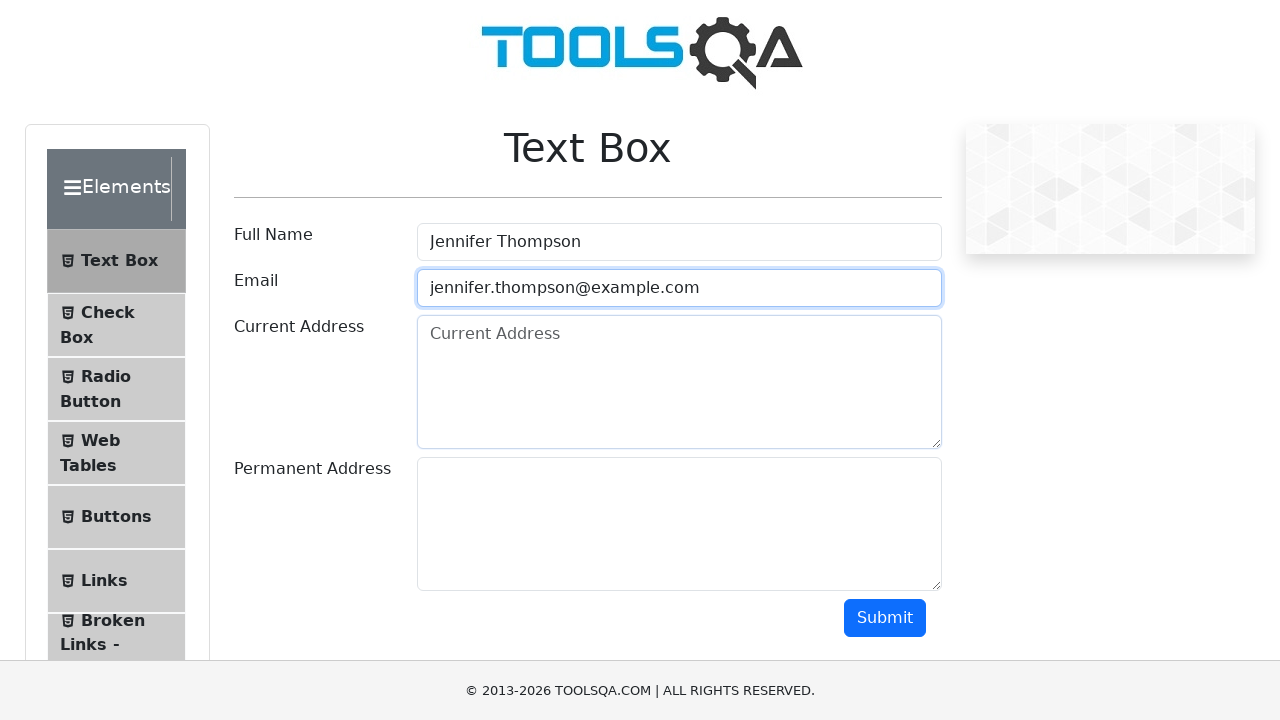

Filled Current Address field with '123 Oak Street, Apartment 4B, New York' on #currentAddress
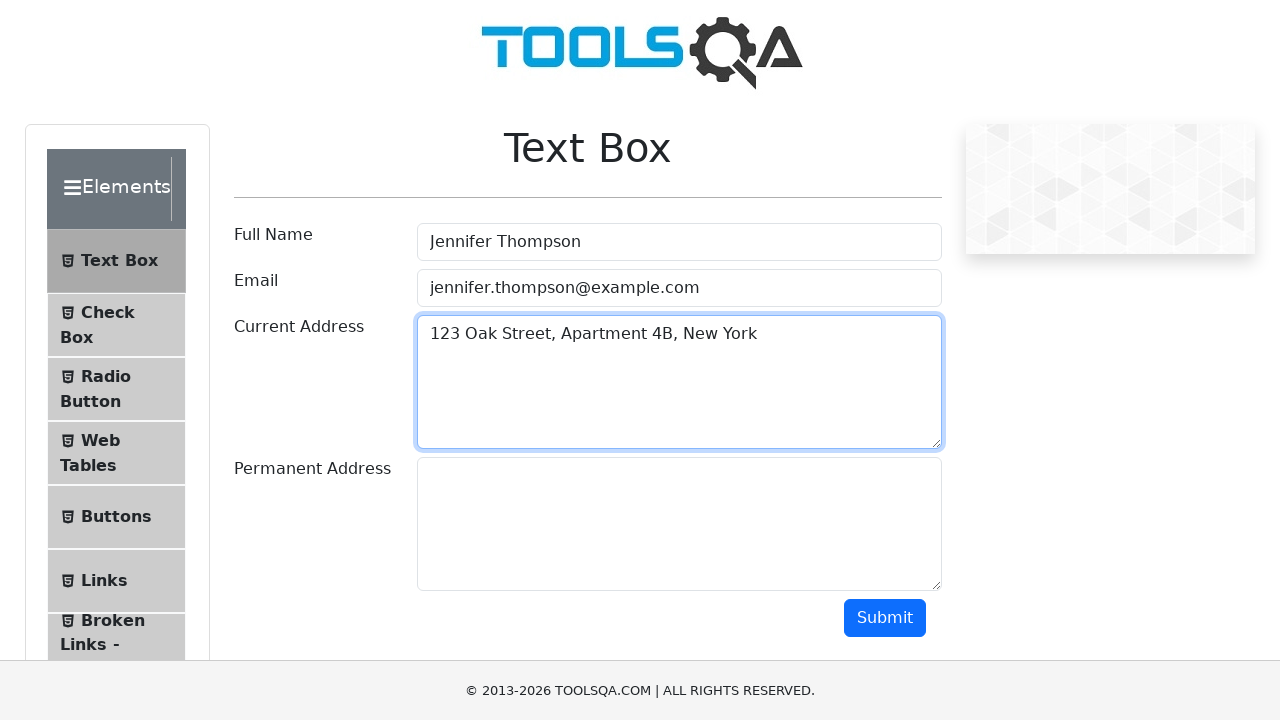

Clicked on Permanent Address field at (679, 524) on #permanentAddress
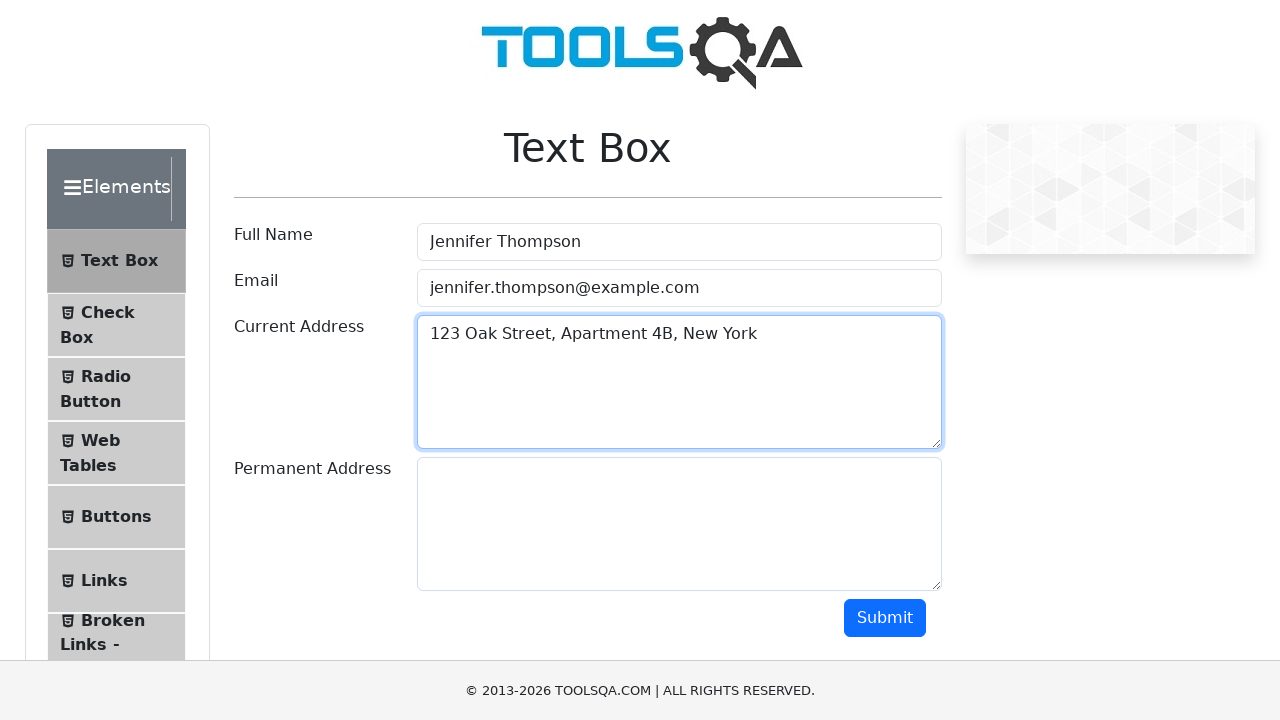

Filled Permanent Address field with '456 Maple Avenue, Los Angeles, CA 90001' on #permanentAddress
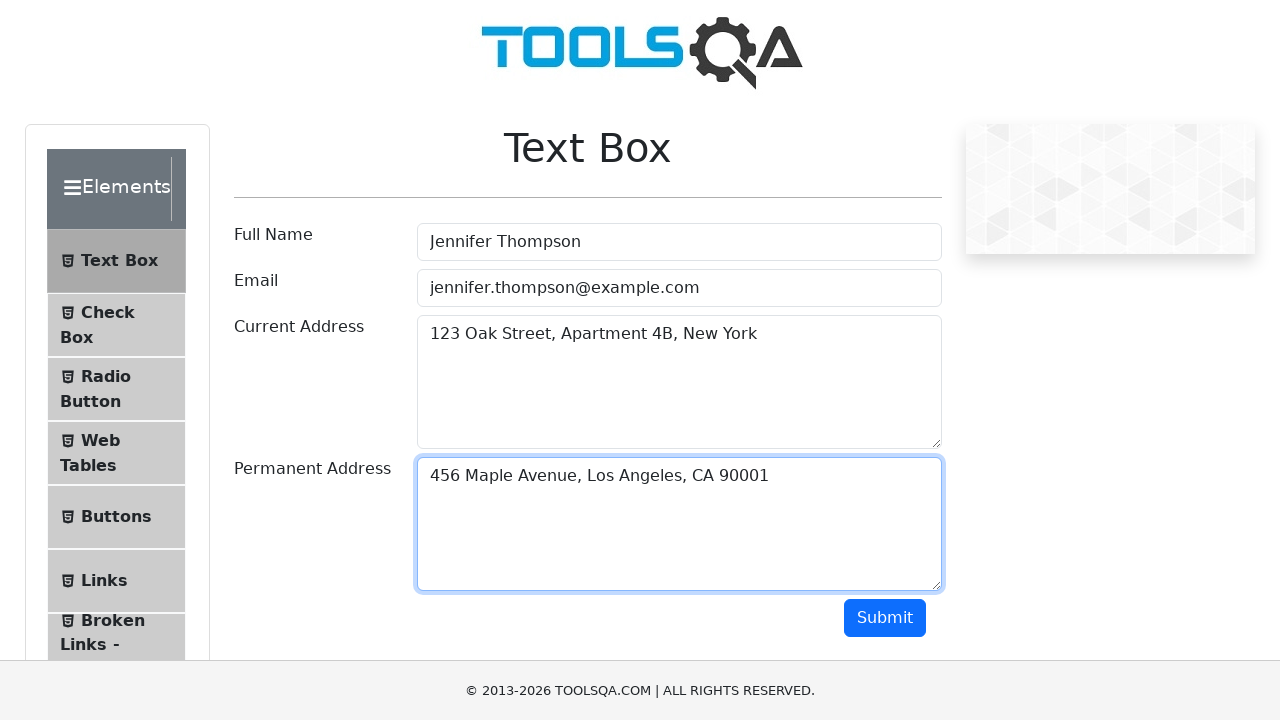

Clicked Submit button to submit the form at (885, 618) on button.btn
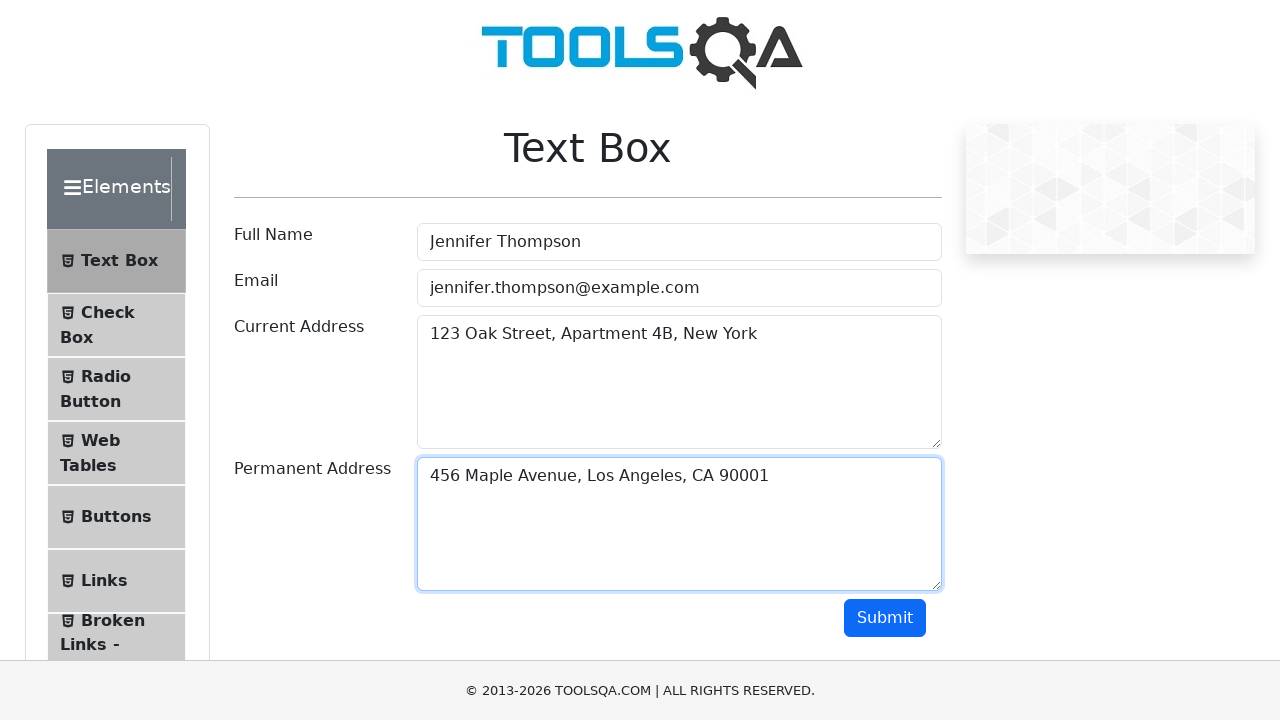

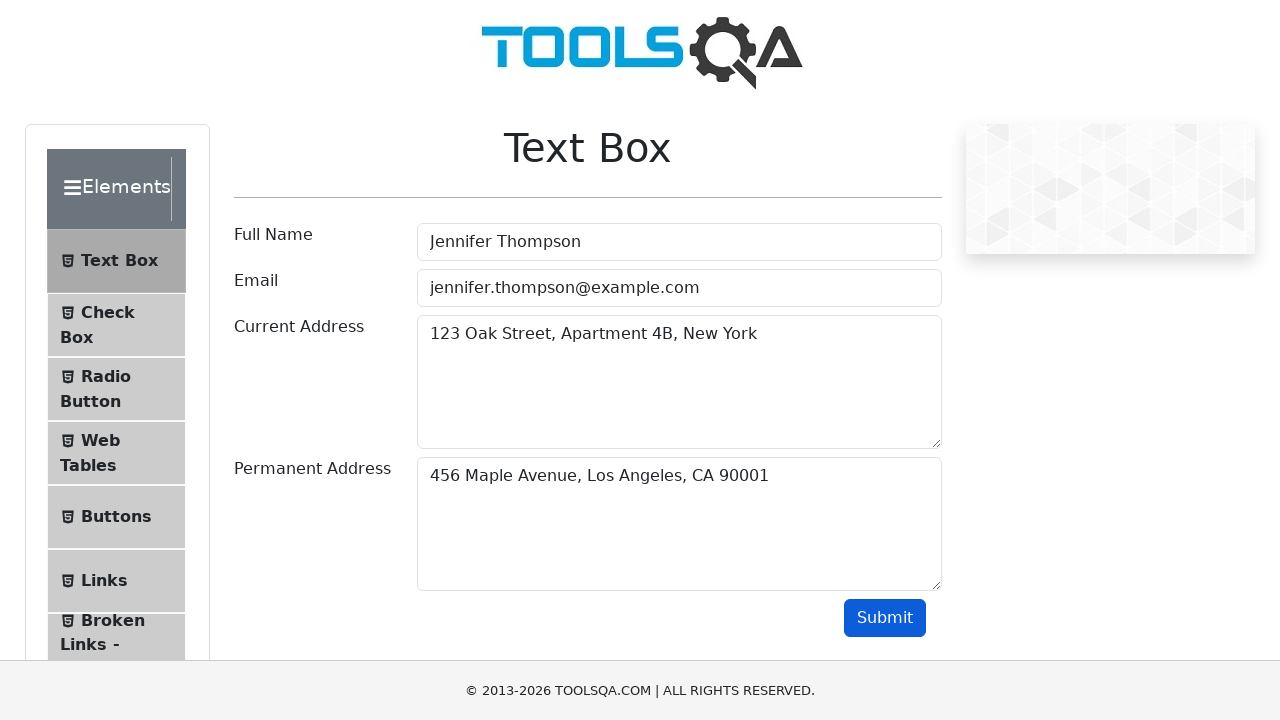